Searches for an item on GE Tracker website by entering a search query, waiting for results, and clicking on a matching result to navigate to the item details page.

Starting URL: https://www.ge-tracker.com/names/rune

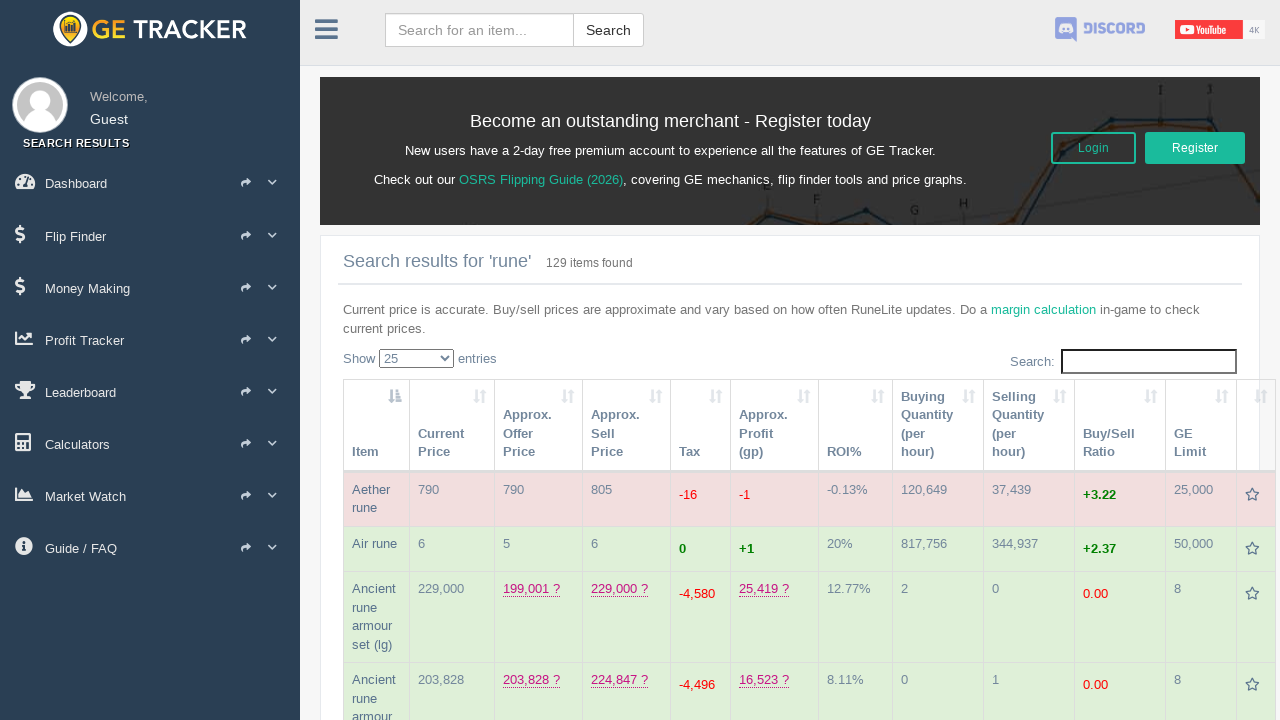

Filled search field with 'Rune platebody' on .form-control
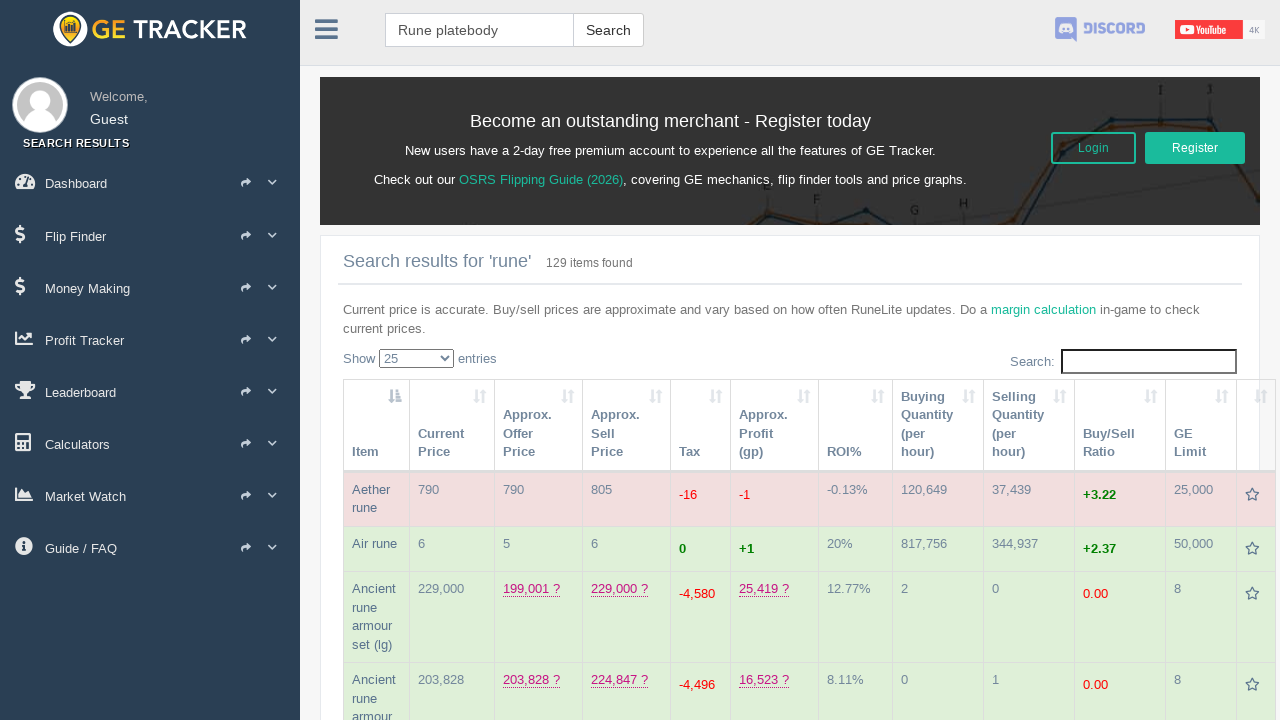

Pressed Enter to submit search query on .form-control
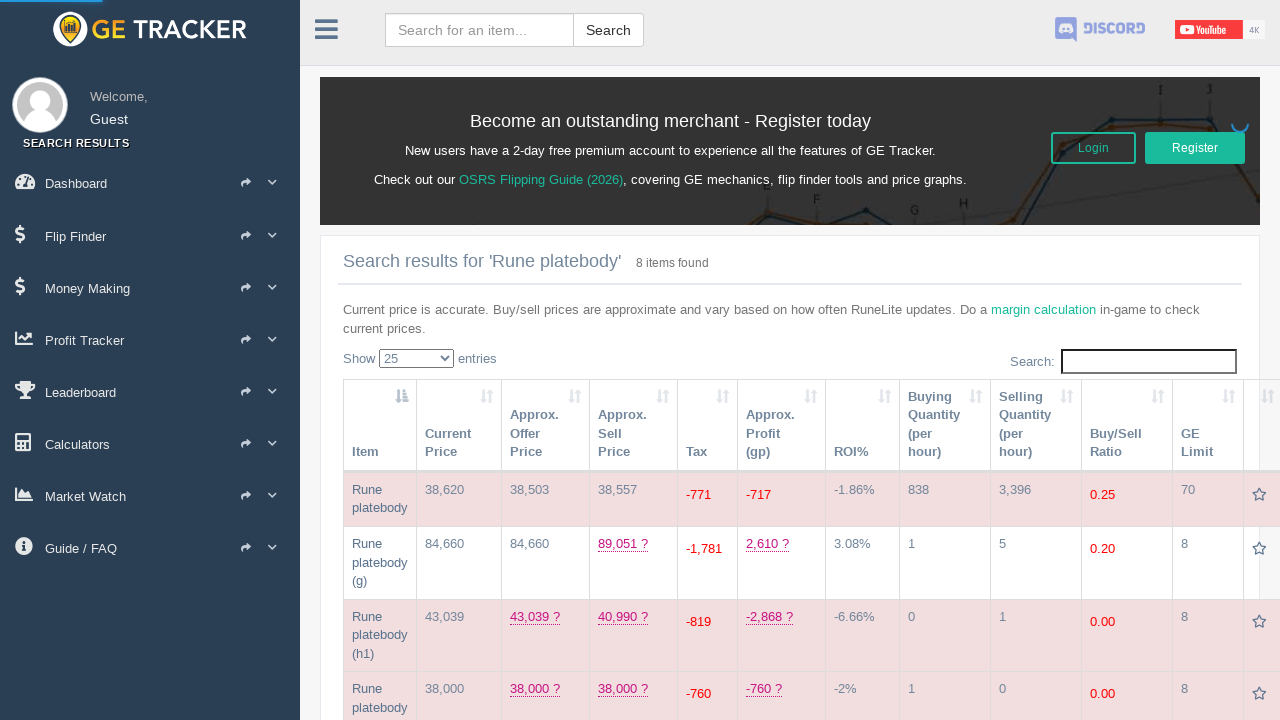

Search results loaded on GE Tracker
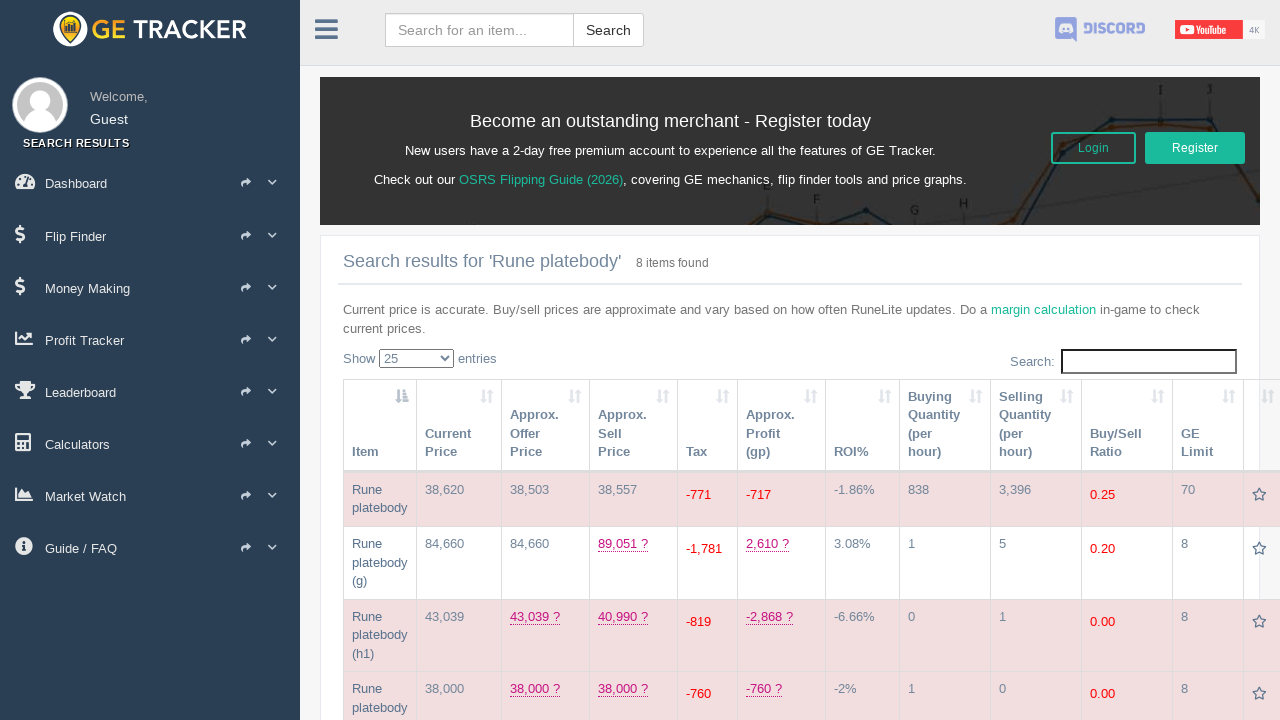

Clicked on 'Rune platebody' search result at (367, 489) on .row-item-name:has-text('Rune platebody')
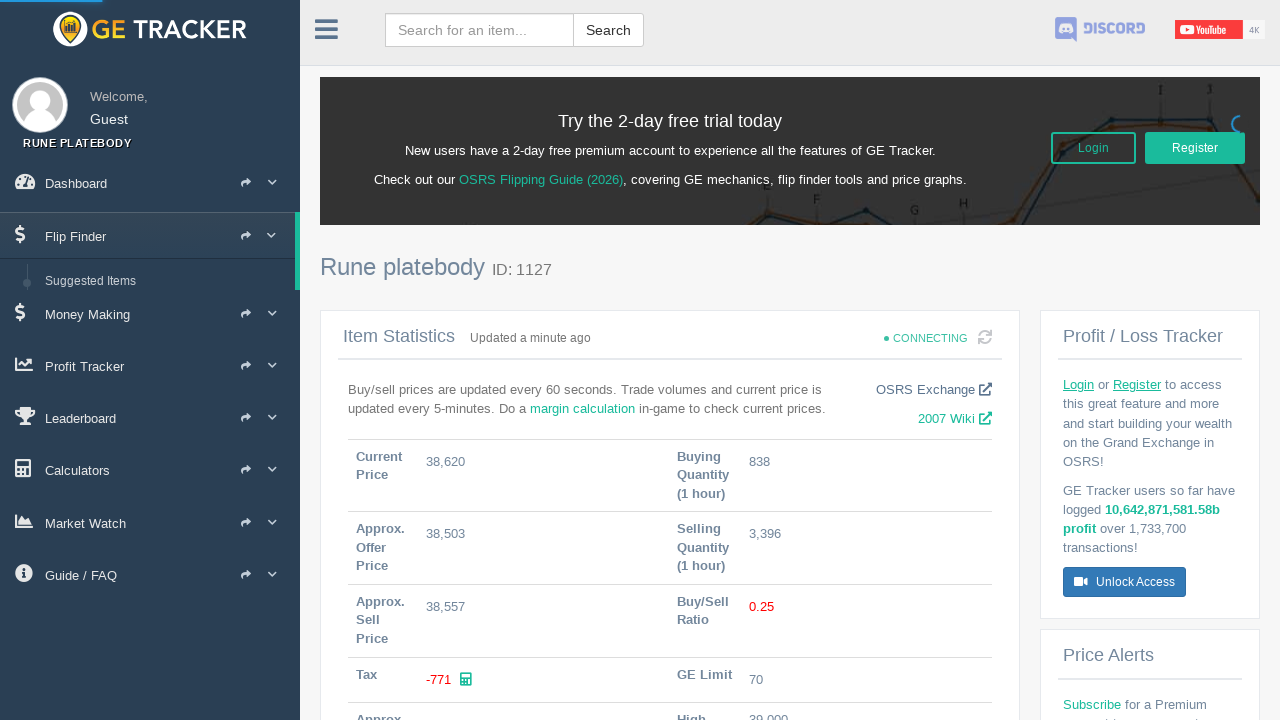

Item details page loaded with tooltip elements
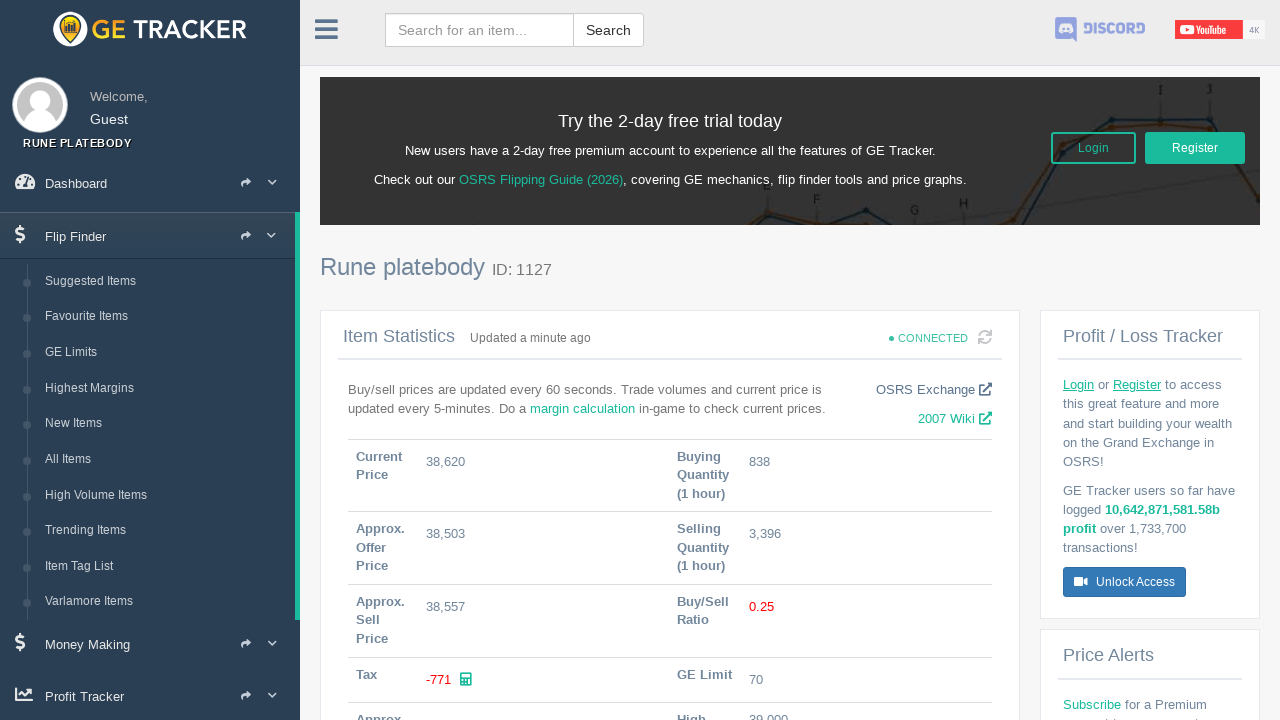

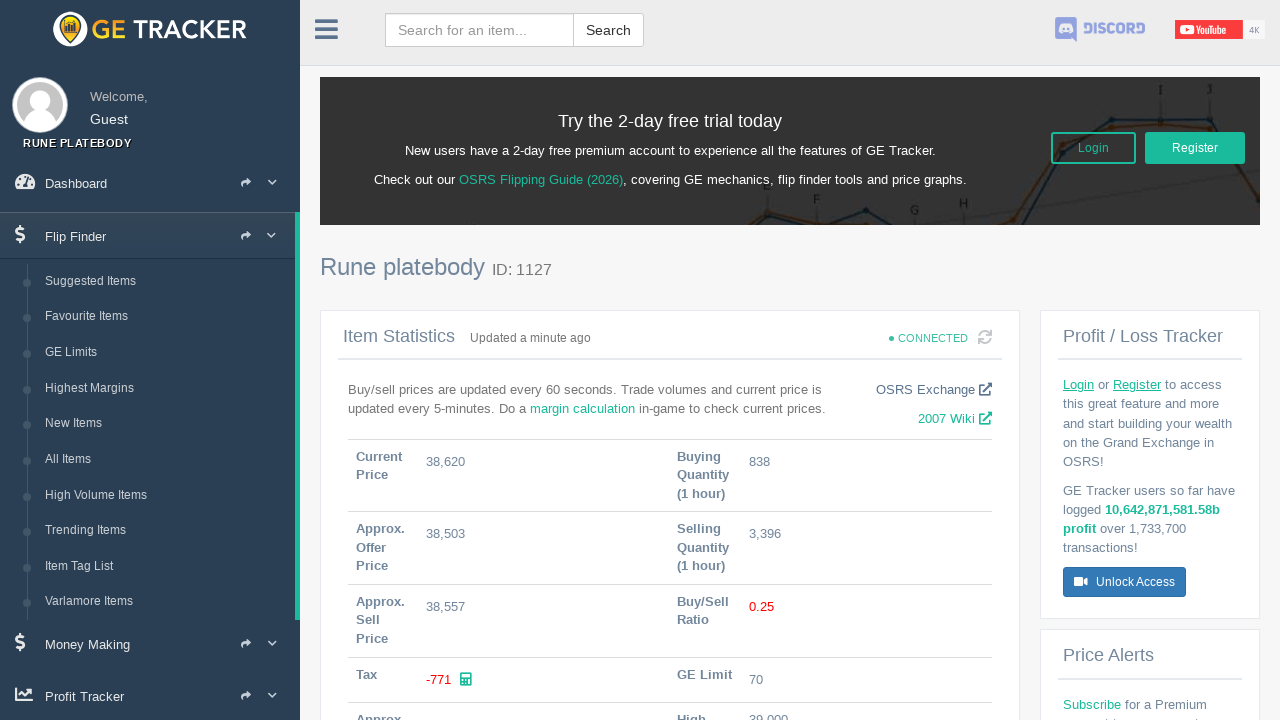